Solves a math captcha by calculating a formula based on a displayed value, then fills the answer and submits the form with checkbox and radio button selections

Starting URL: http://suninjuly.github.io/math.html

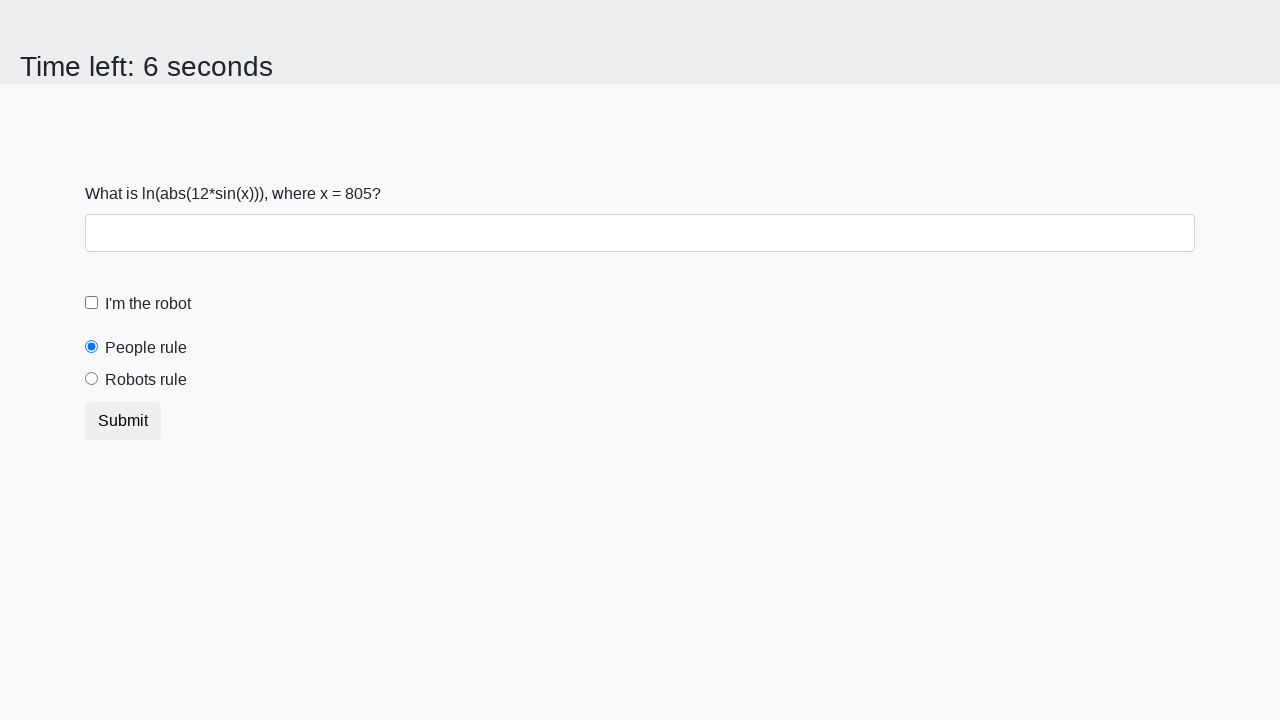

Located the input value element
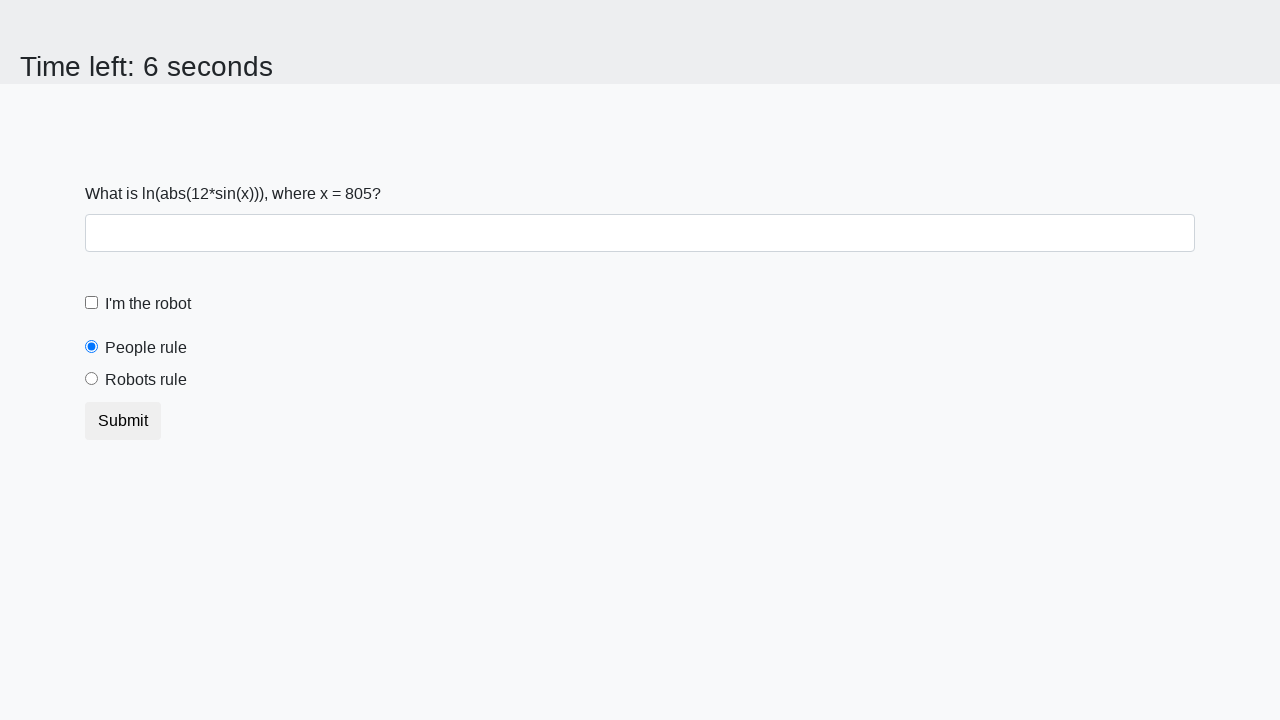

Retrieved input value from element
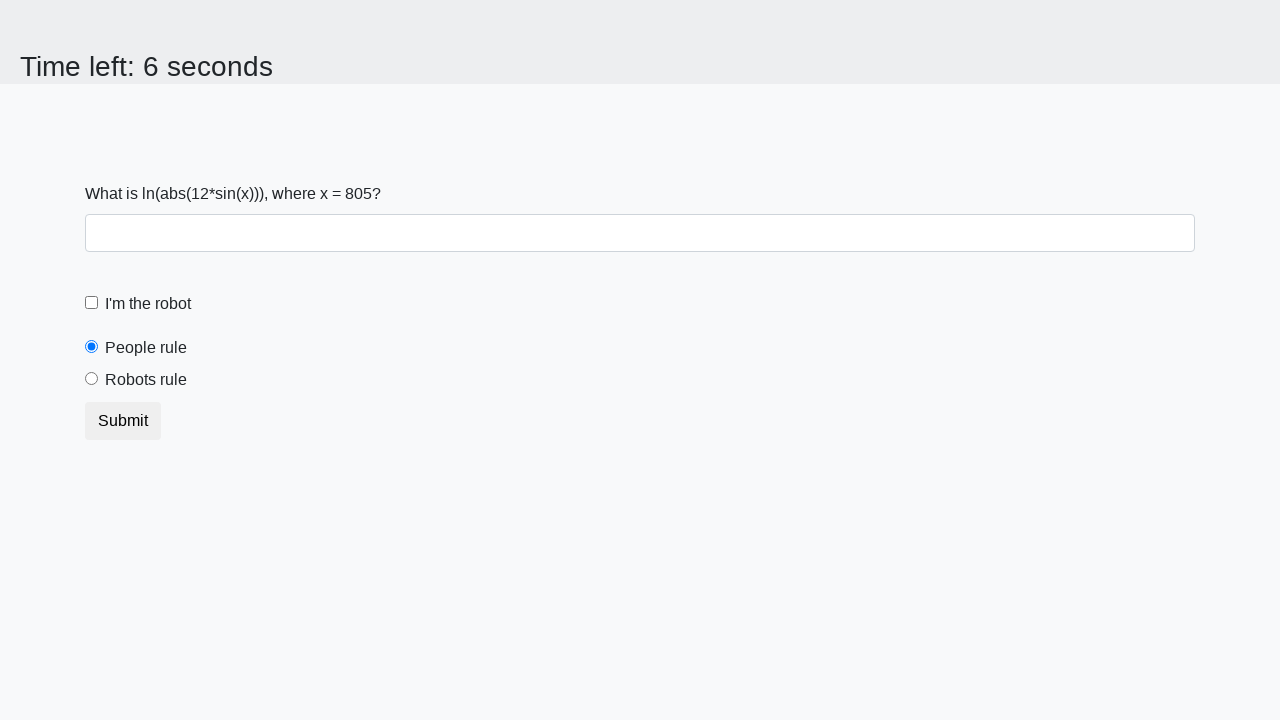

Calculated math captcha formula result
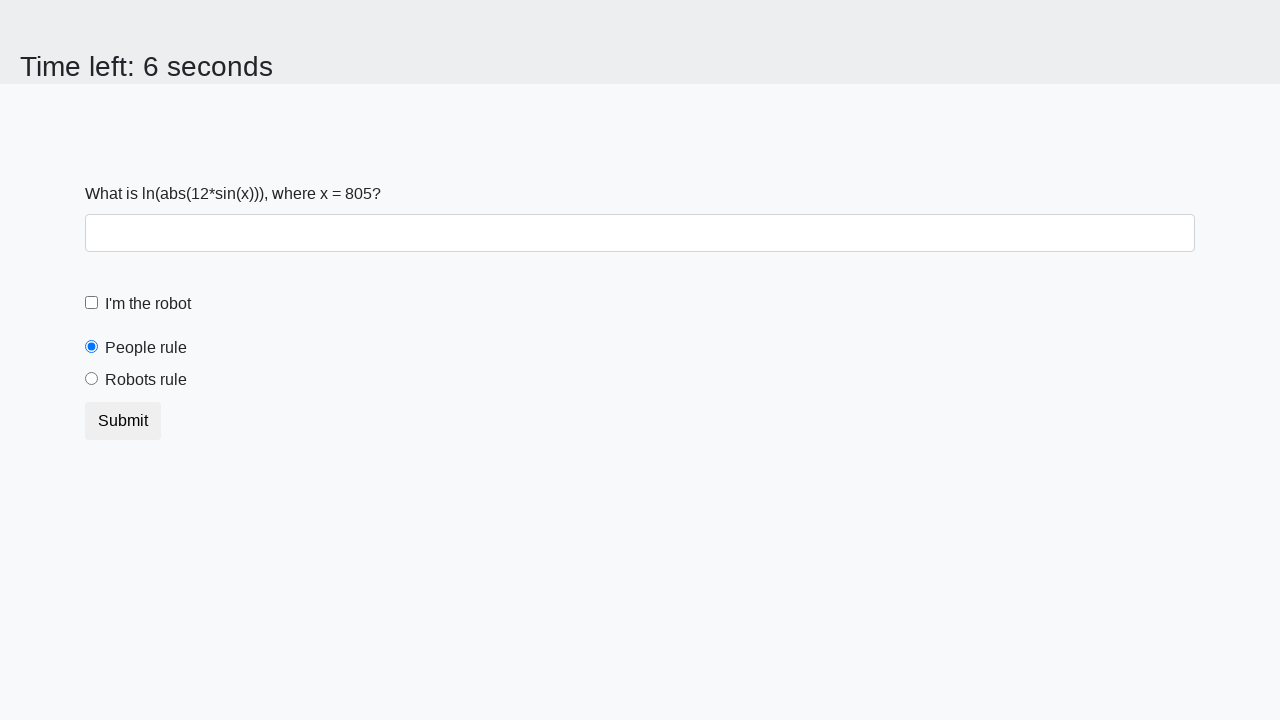

Filled answer field with calculated result on #answer
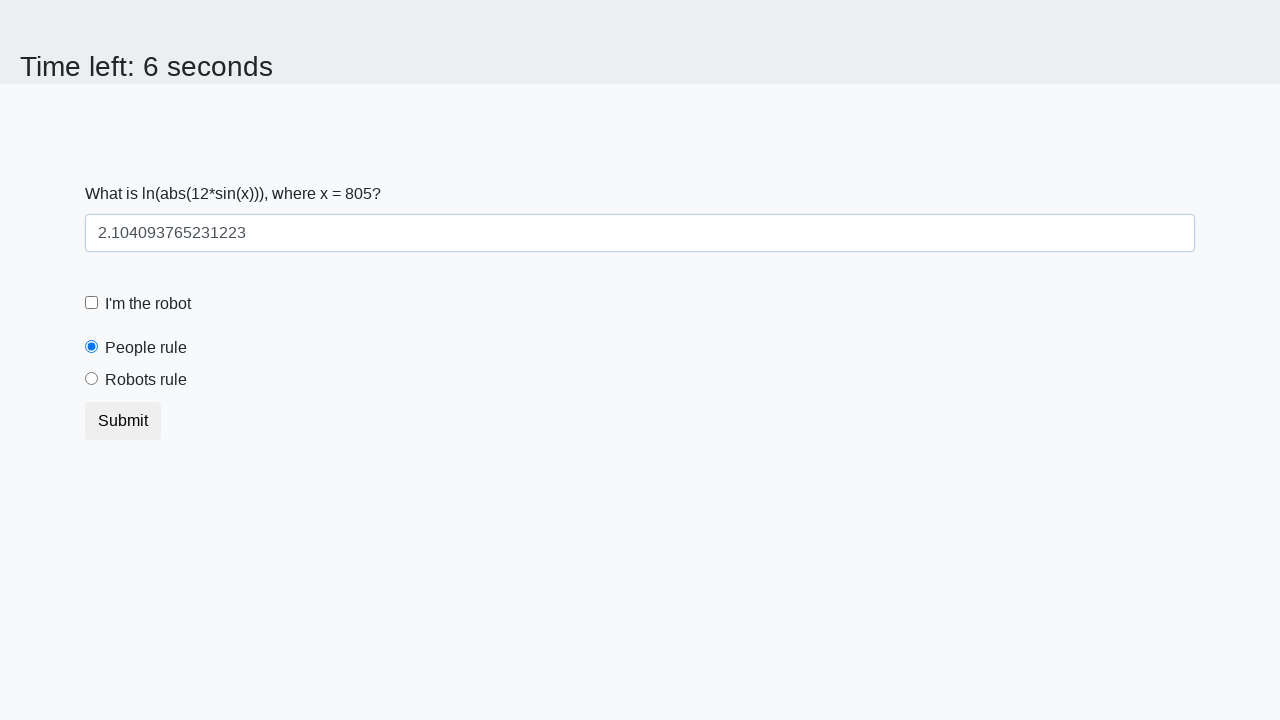

Clicked robot checkbox at (148, 304) on [for="robotCheckbox"]
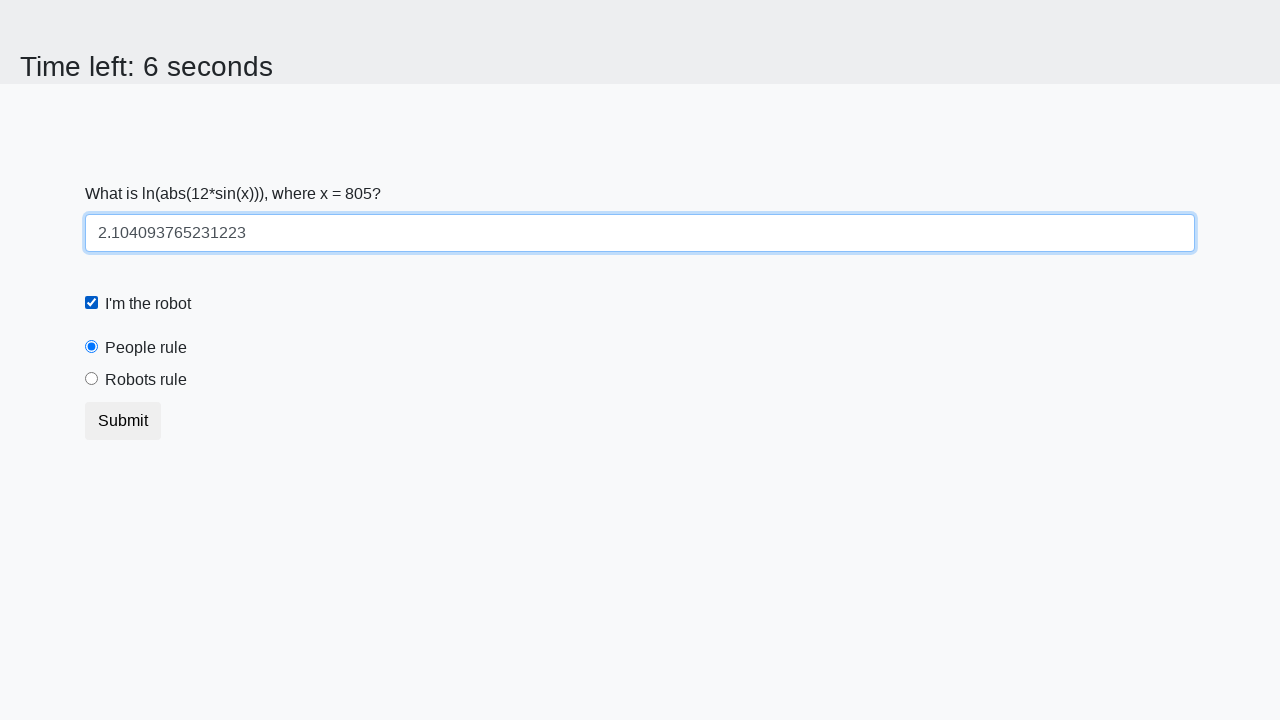

Selected robots rule radio button at (146, 380) on [for="robotsRule"]
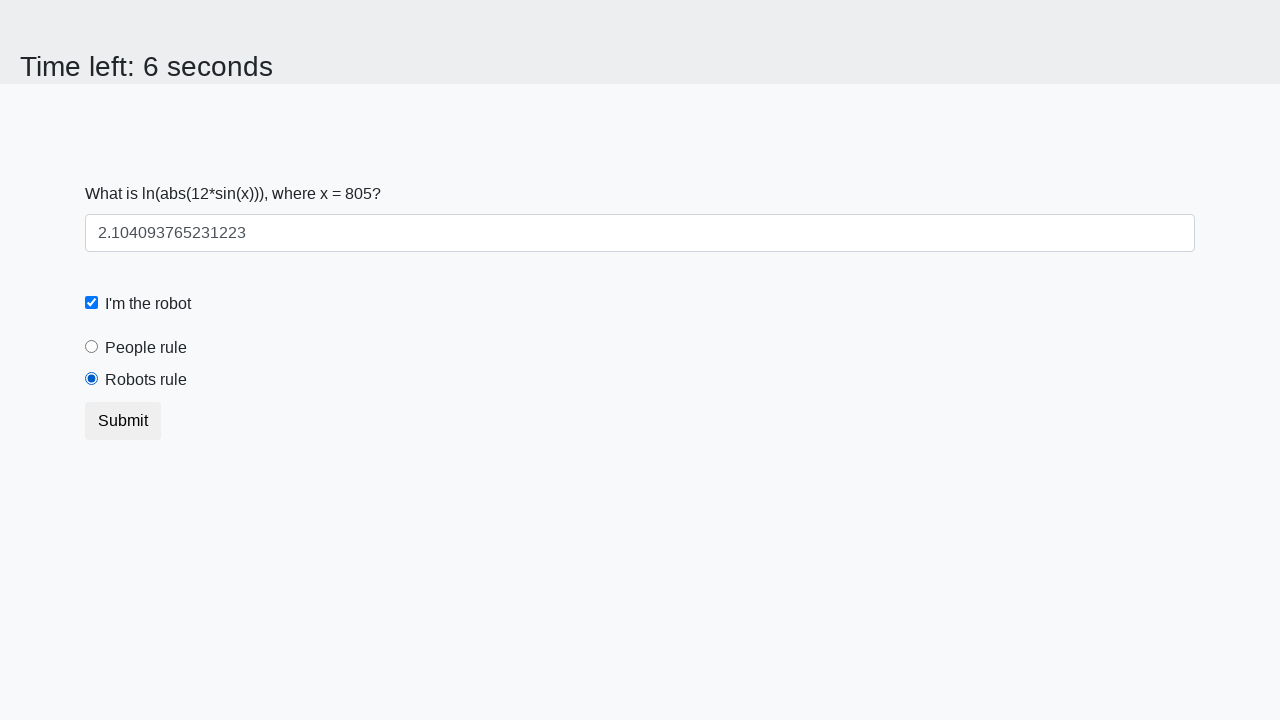

Submitted the form at (123, 421) on .btn
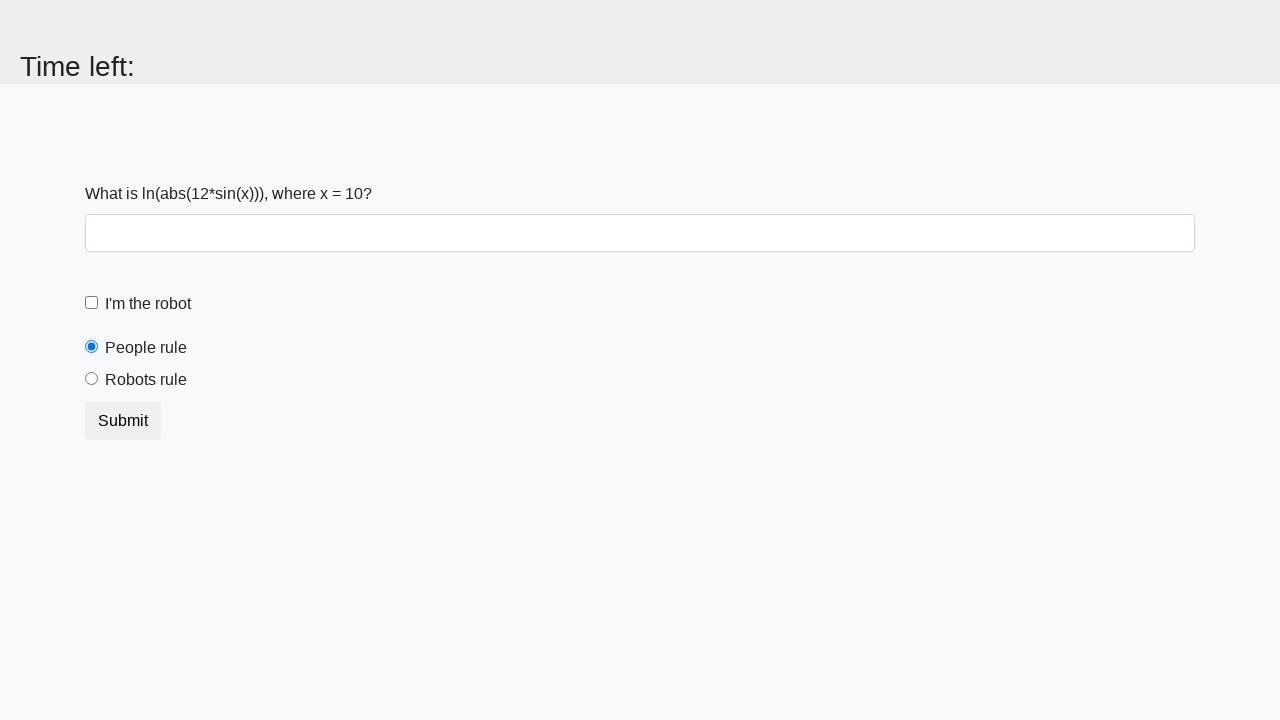

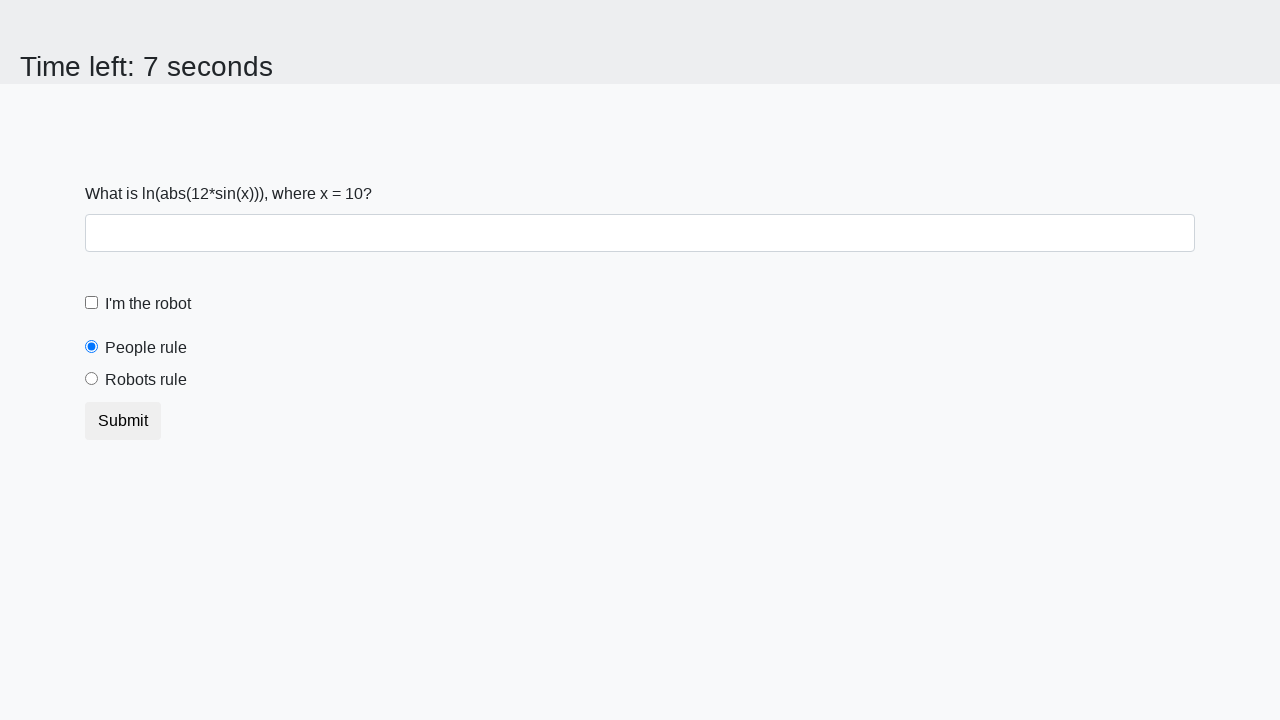